Tests a web form by filling in text input, password field, textarea, selecting a dropdown option, and submitting the form

Starting URL: https://www.selenium.dev/selenium/web/web-form.html

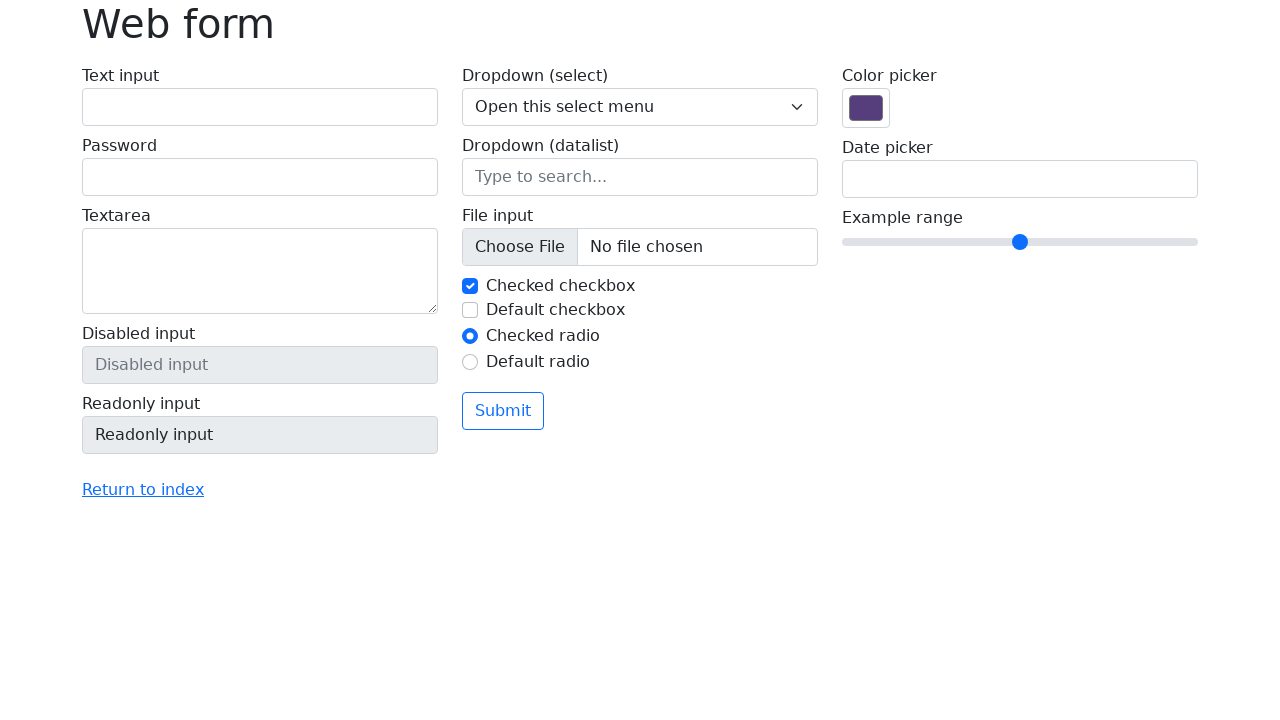

Filled text input field with 'Hello, World!' on input[name='my-text']
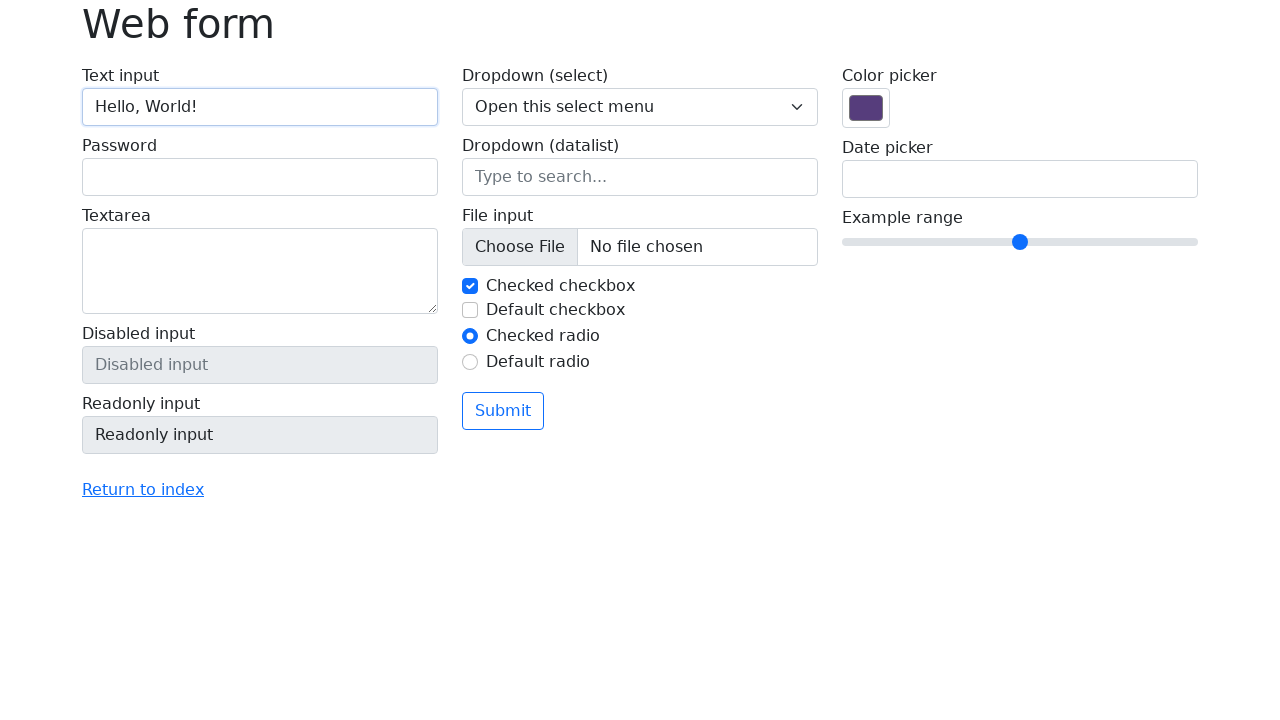

Filled password field with secure password on input[name='my-password']
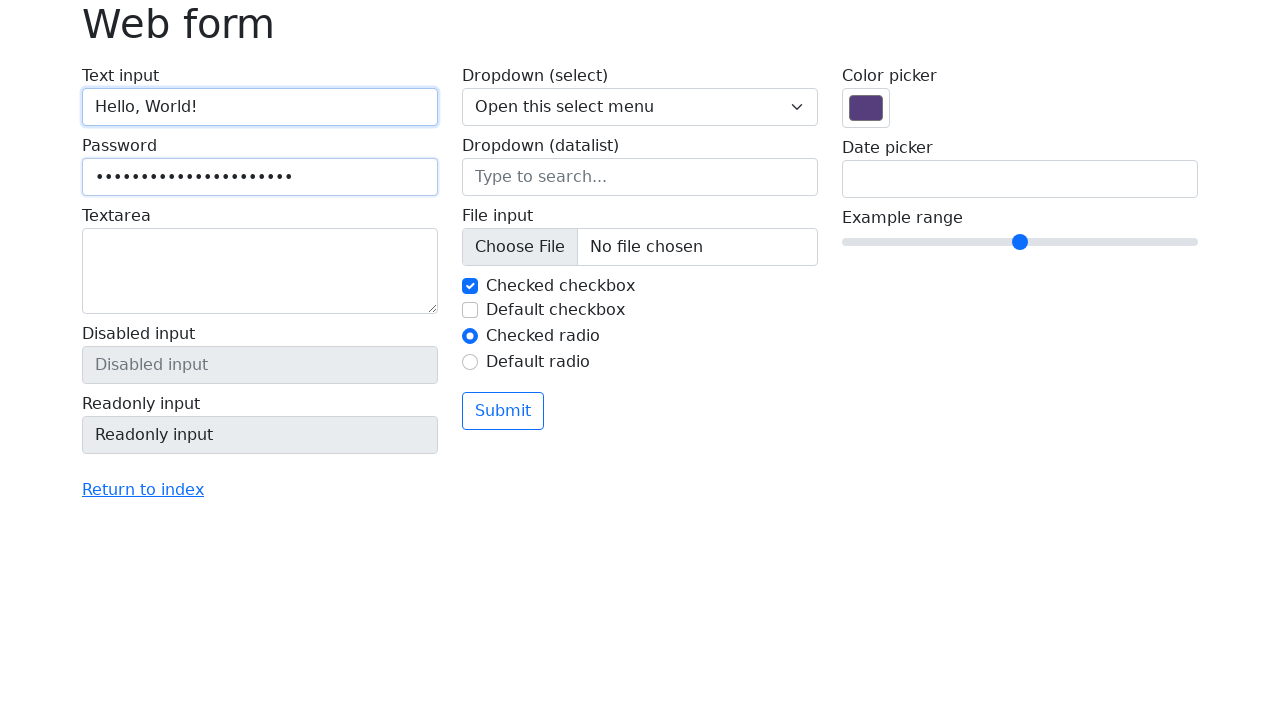

Filled textarea with 'AUTO QA 1.0 WELCOMES YOU' on textarea[name='my-textarea']
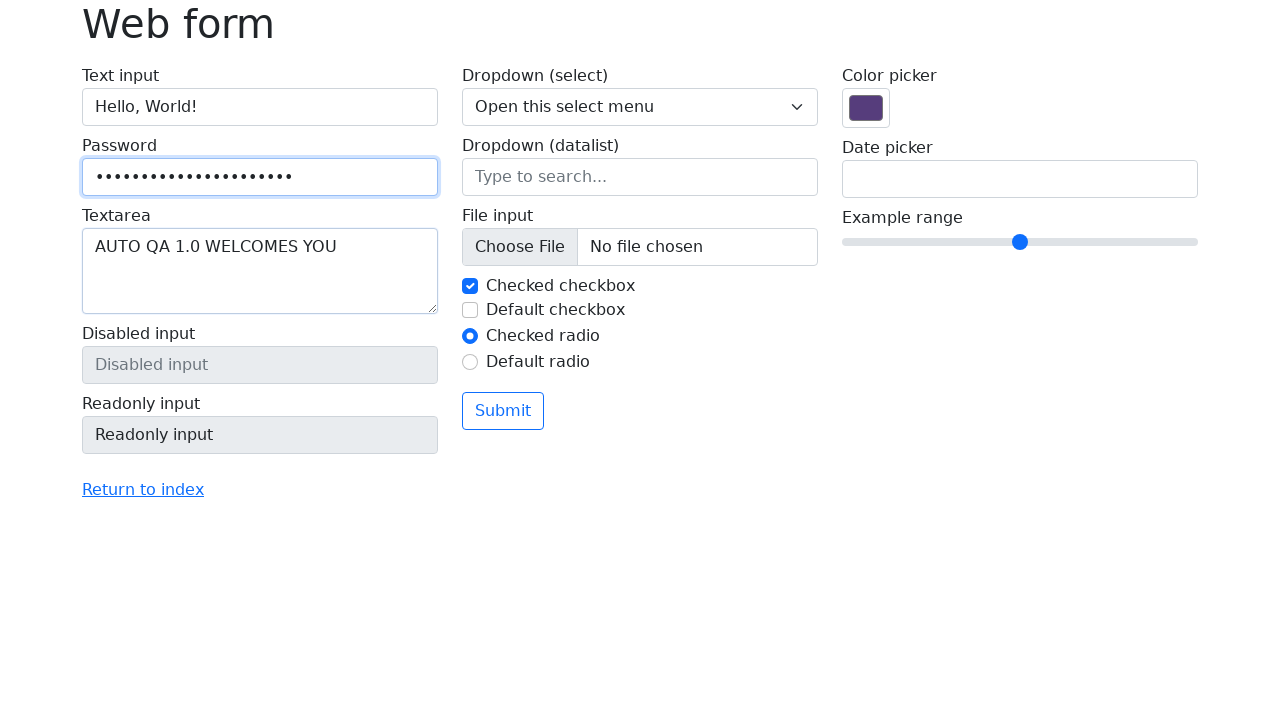

Selected third option from dropdown menu on select[name='my-select']
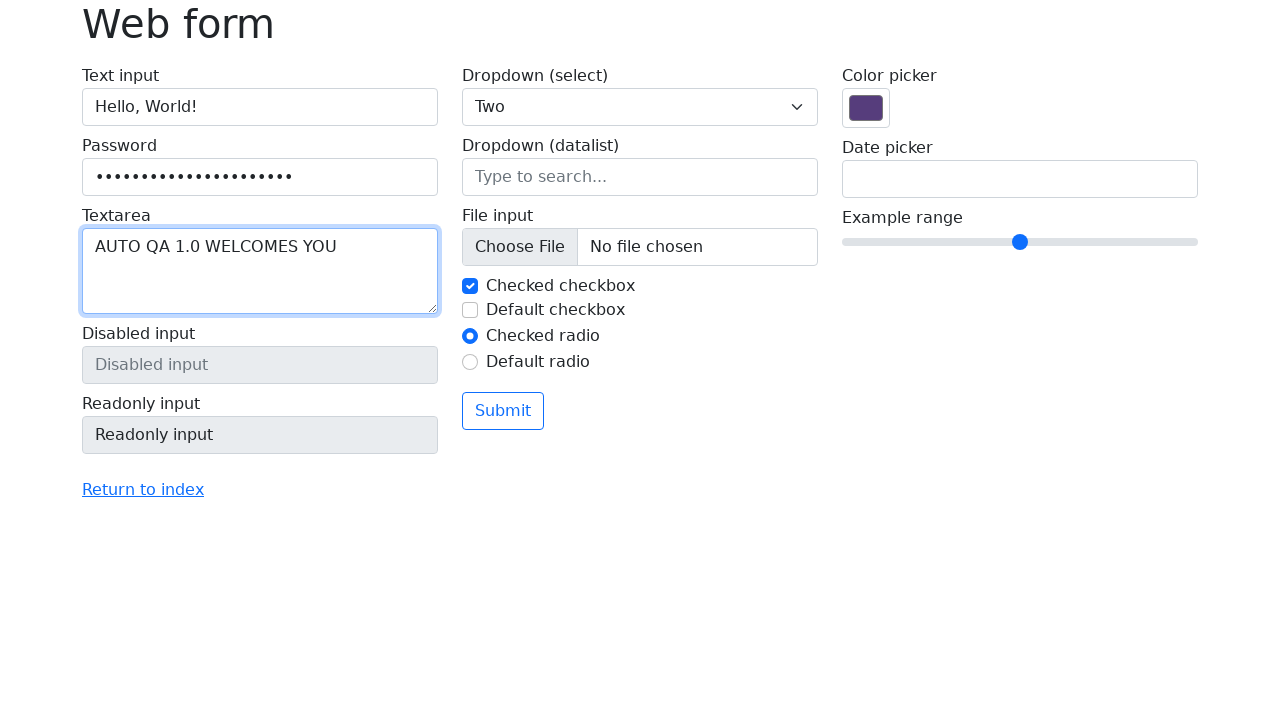

Clicked submit button to submit form at (503, 411) on button
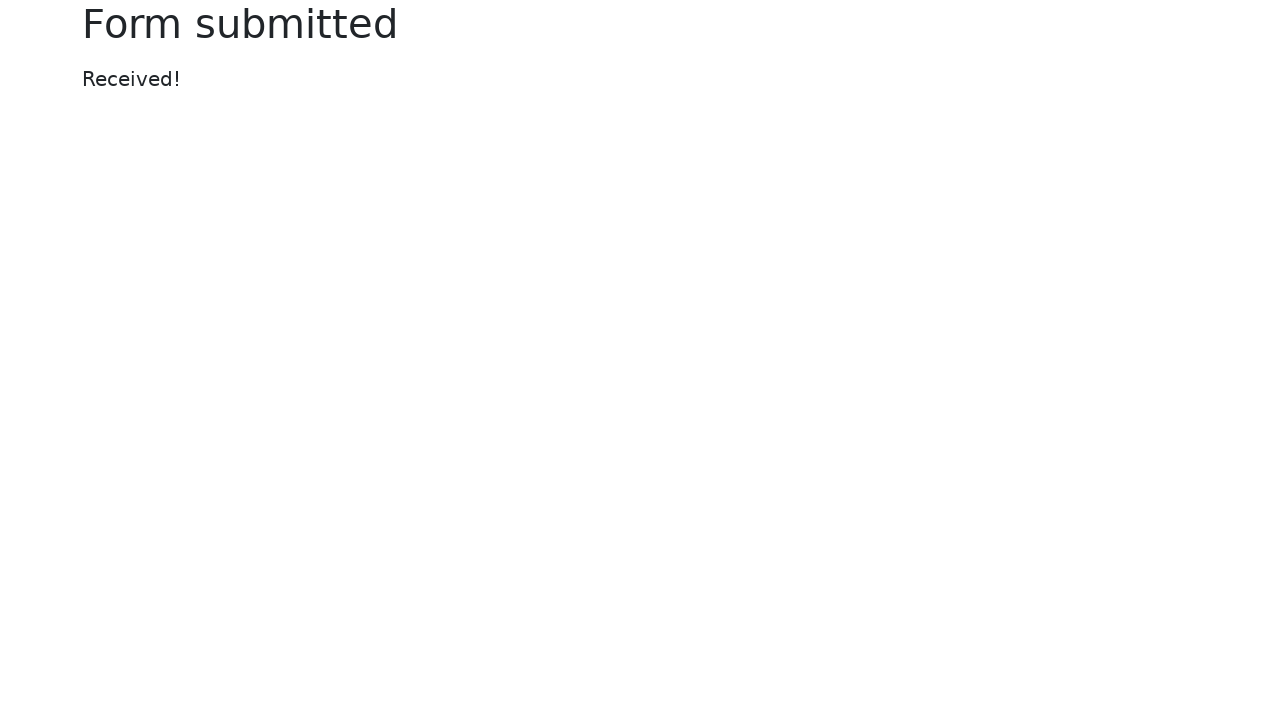

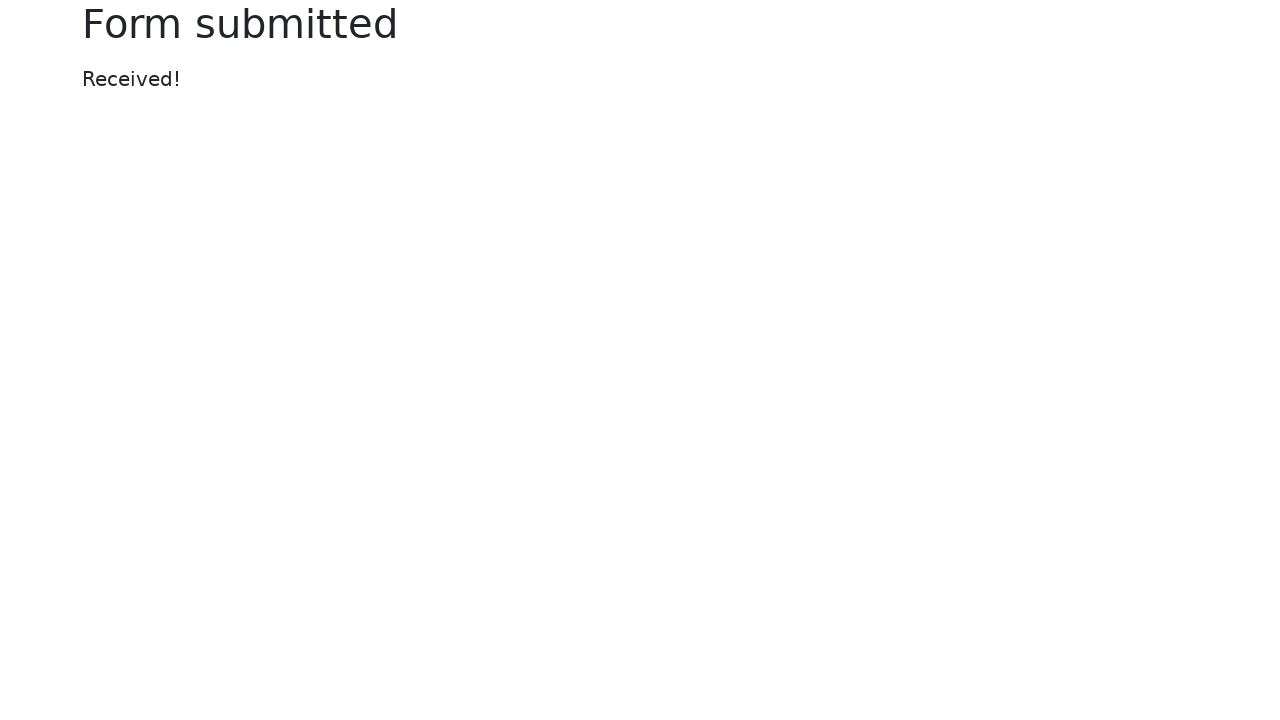